Tests the traveler dropdown functionality on EaseMyTrip by opening the traveler selector, clicking to add 4 additional adults (total 5), and confirming the selection.

Starting URL: https://easemytrip.com

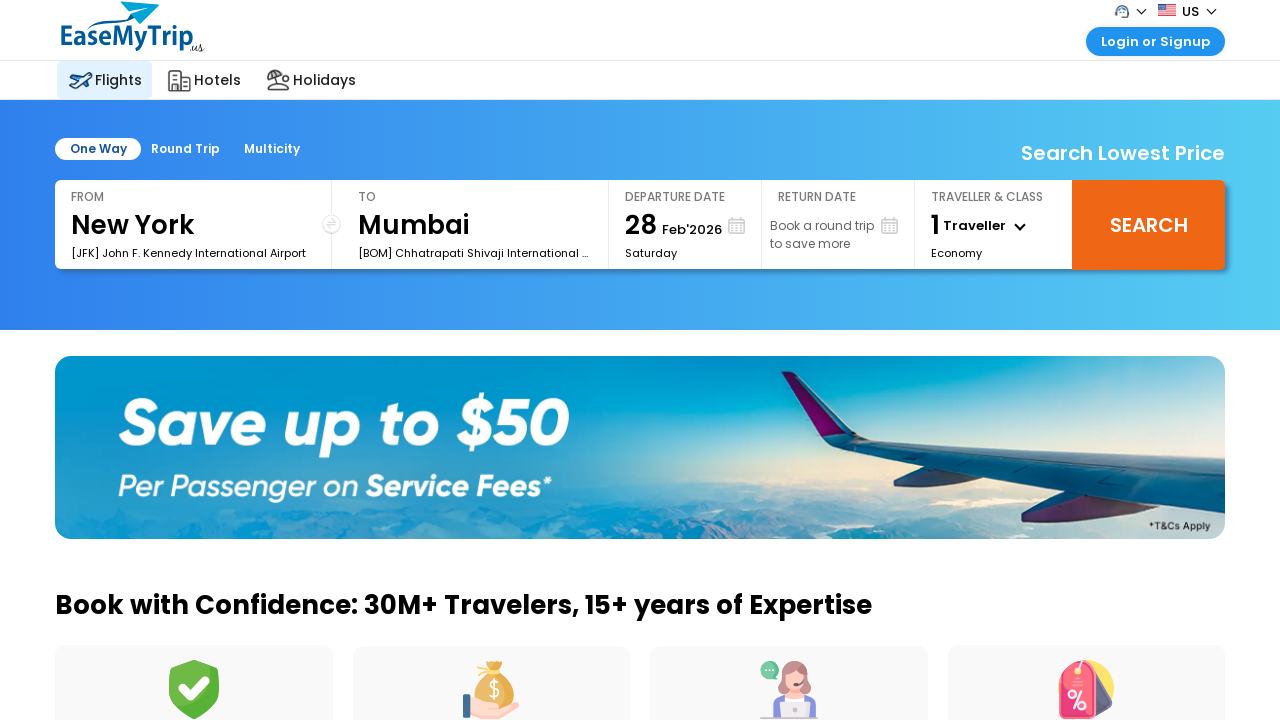

Clicked traveler column to open the dropdown selector at (994, 224) on #trvlr_colm
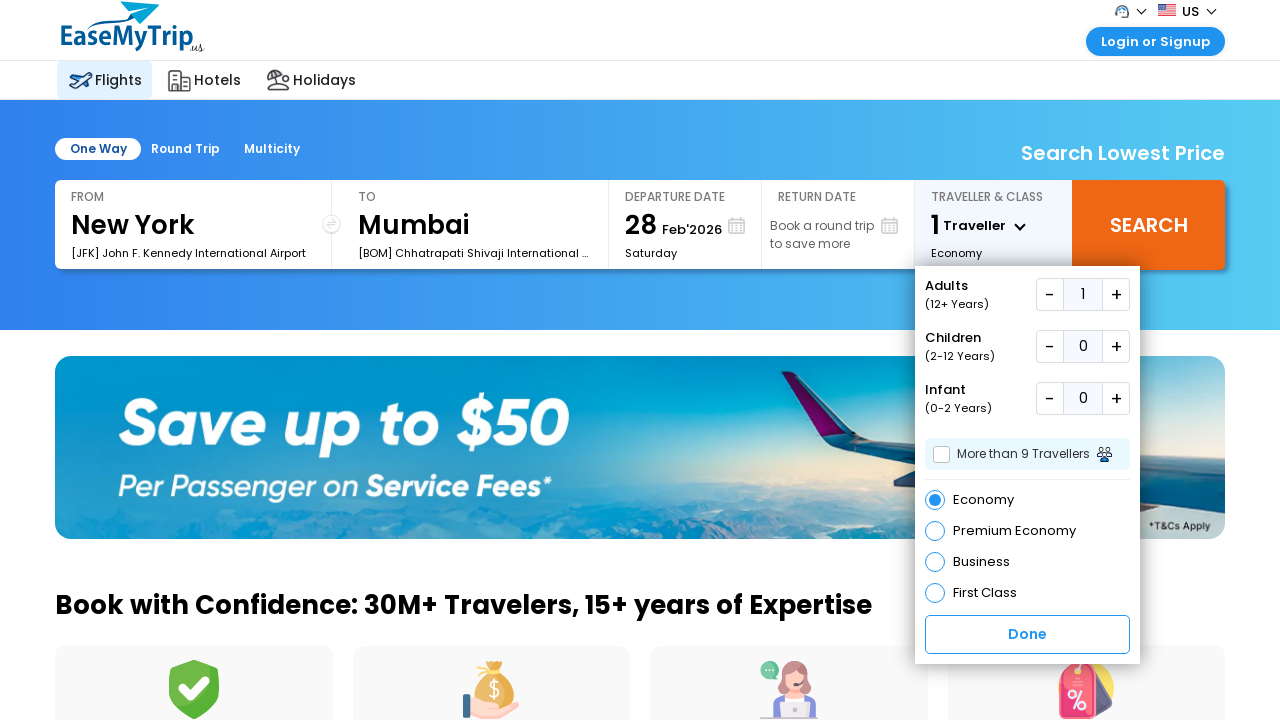

Waited 2 seconds for dropdown to be visible
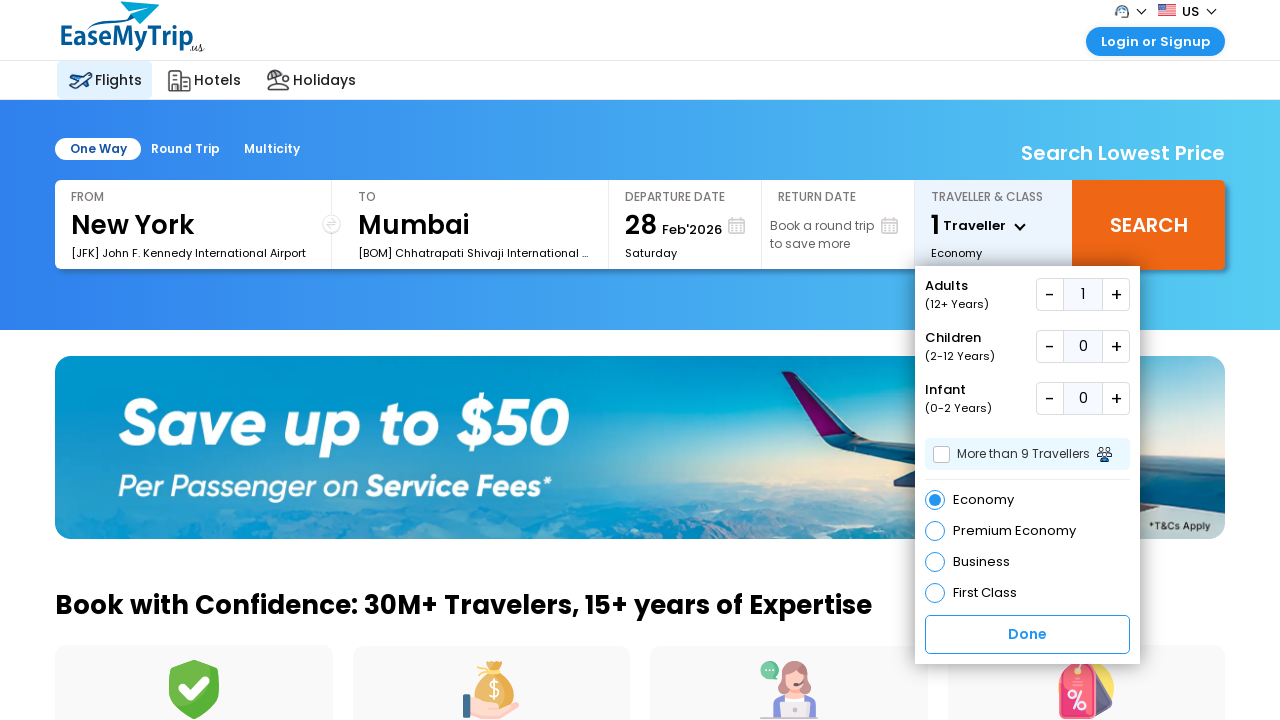

Clicked add button to add adult 1 (total: 2 adults) at (1116, 294) on #add
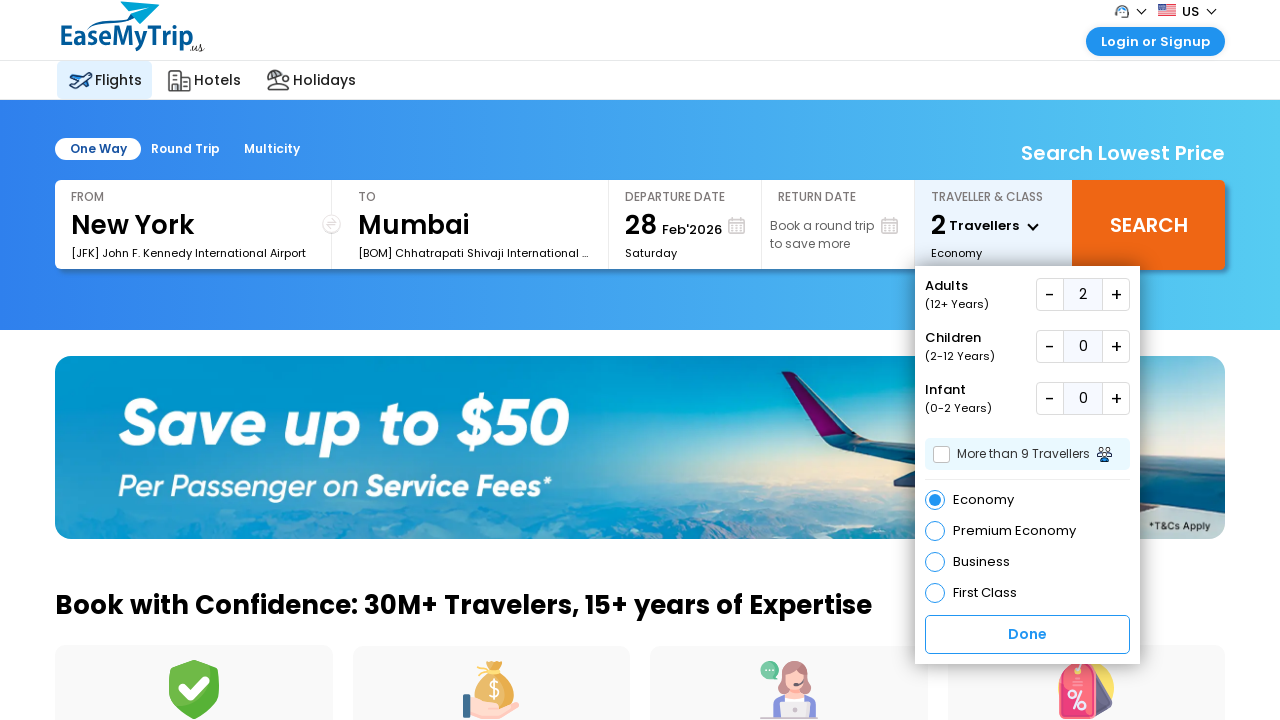

Clicked add button to add adult 2 (total: 3 adults) at (1116, 294) on #add
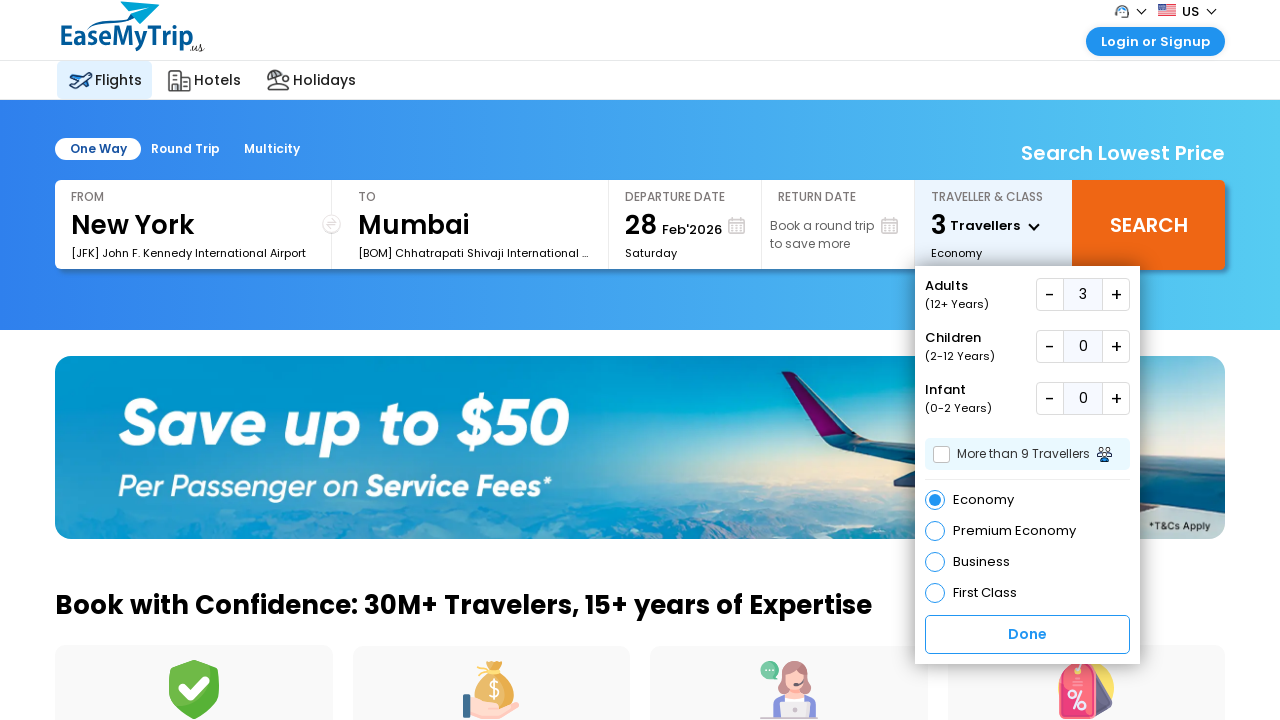

Clicked add button to add adult 3 (total: 4 adults) at (1116, 294) on #add
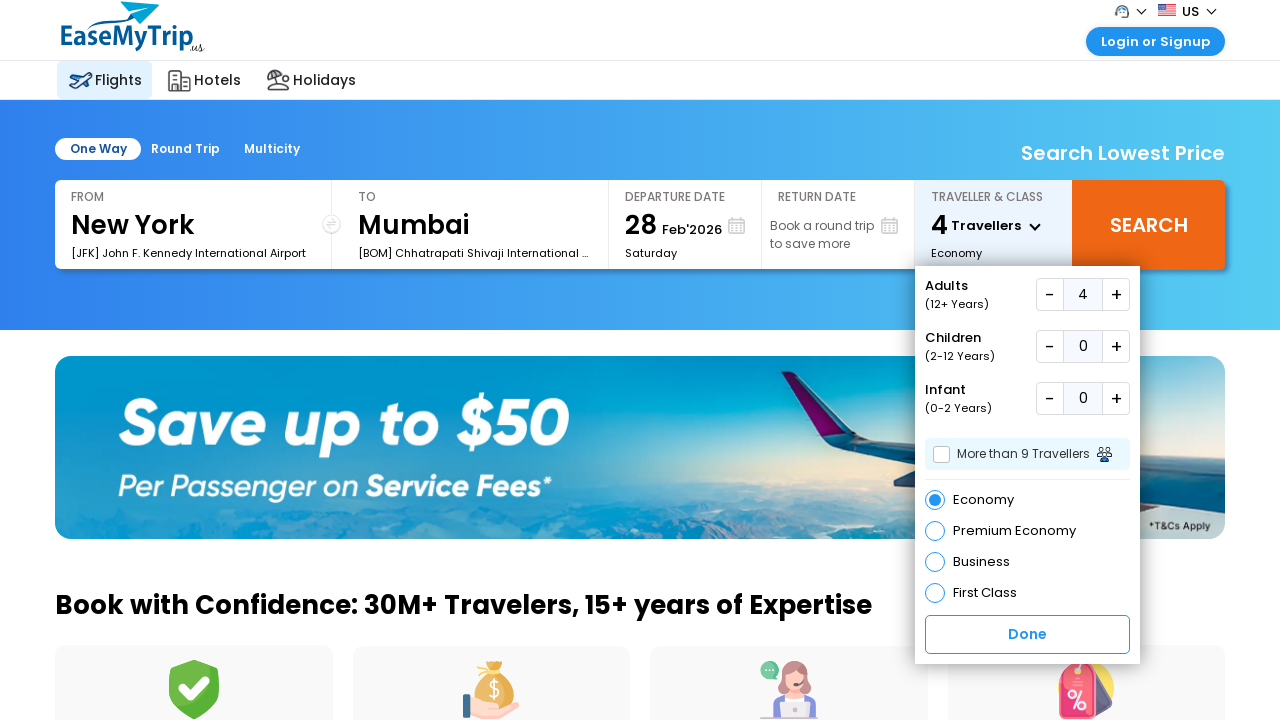

Clicked add button to add adult 4 (total: 5 adults) at (1116, 294) on #add
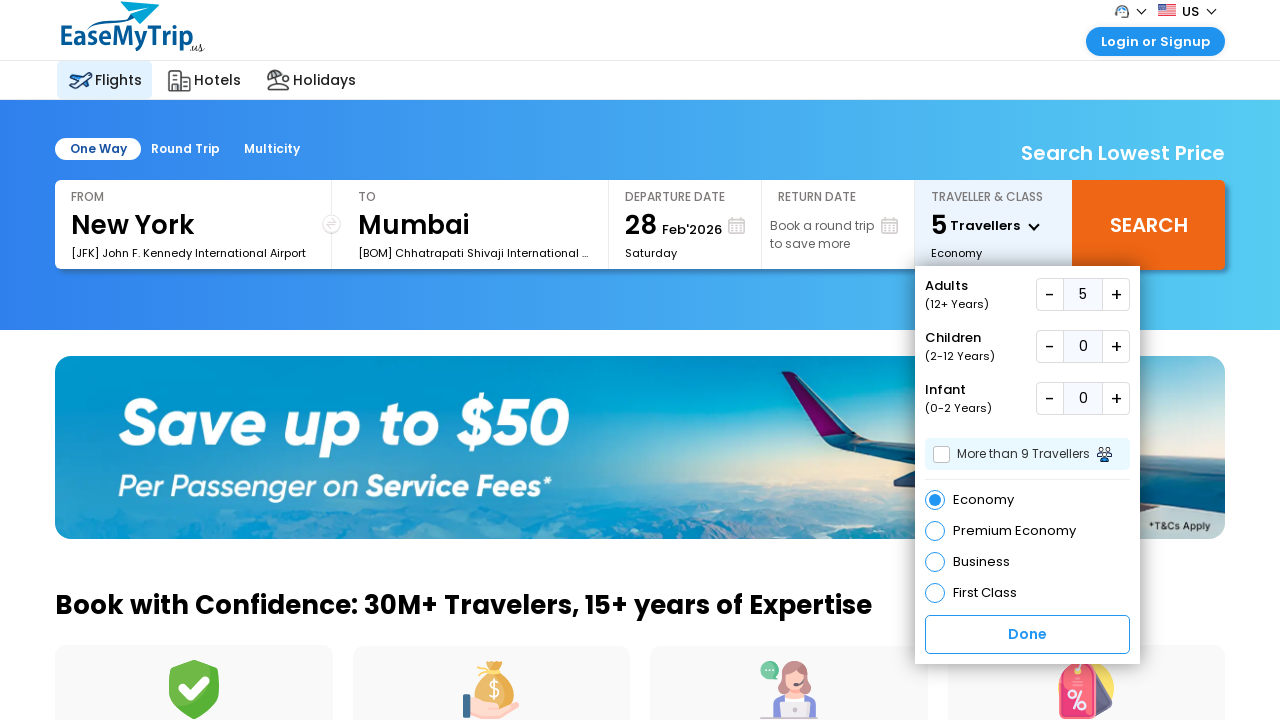

Clicked confirm button to apply traveler selection (5 total travelers) at (1028, 634) on #traveLer
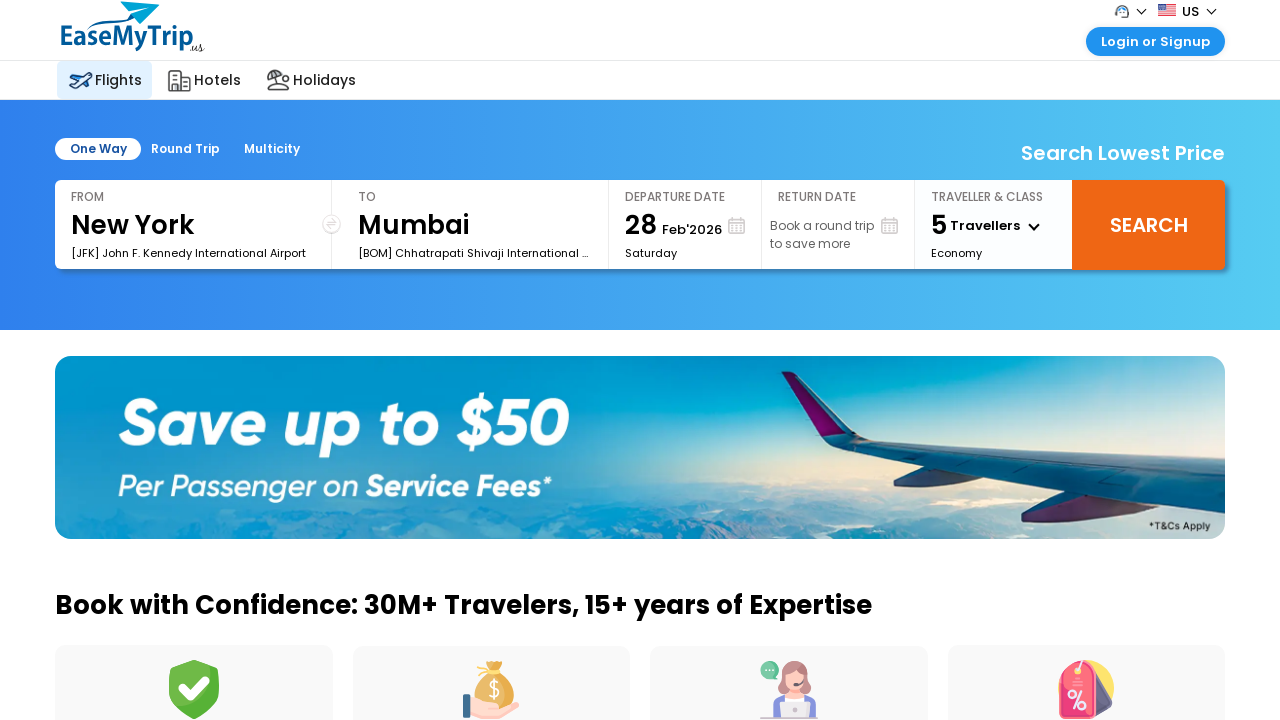

Verified traveler selection was applied successfully
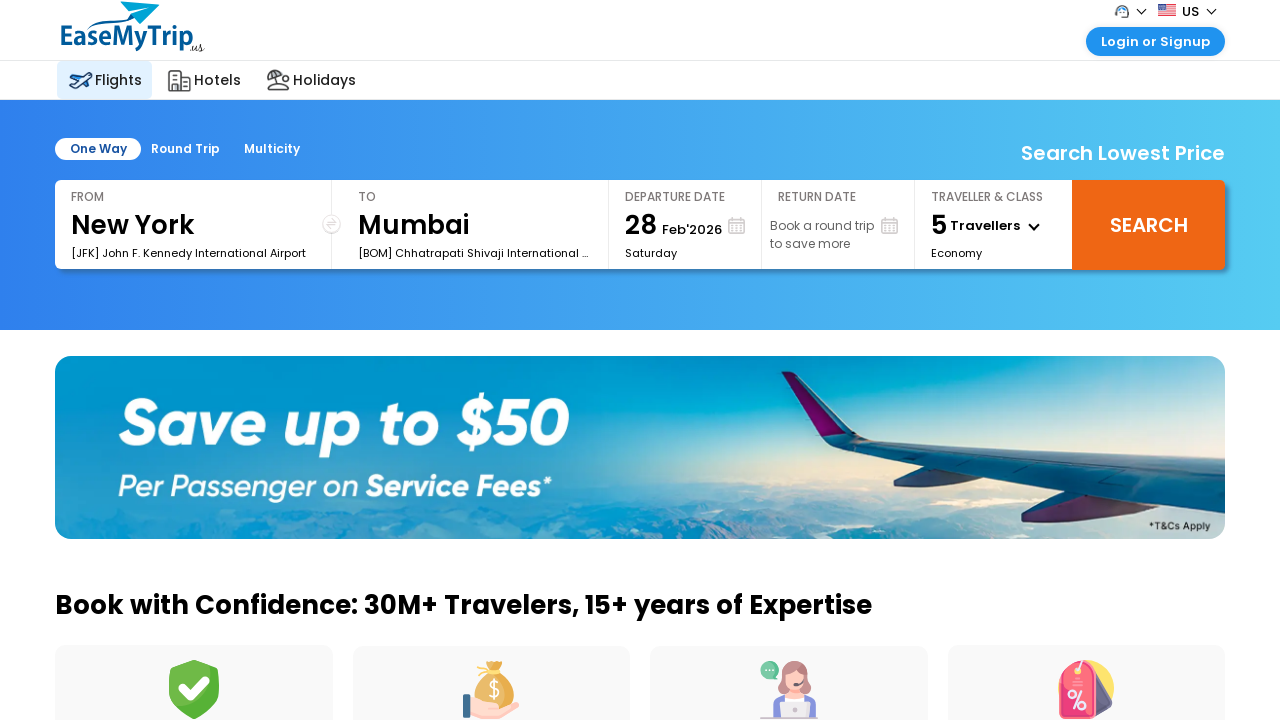

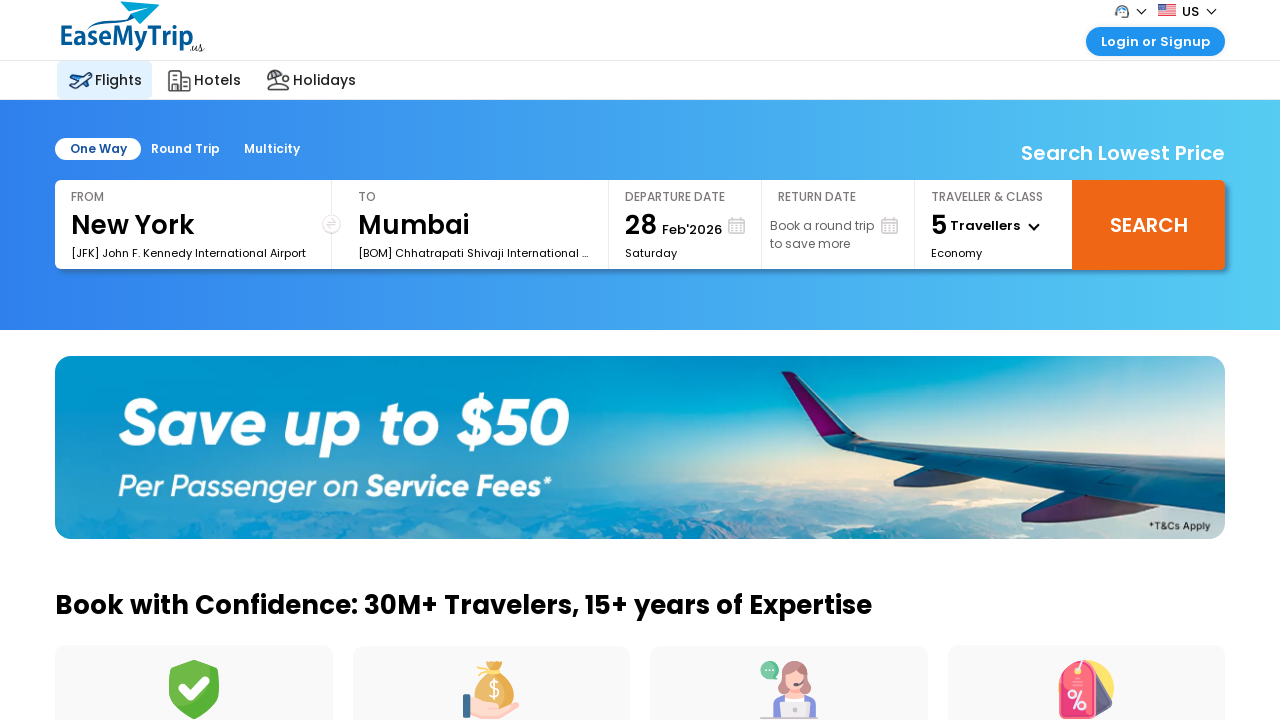